Navigates to ssdiary.com website and waits for the page to load

Starting URL: https://ssdiary.com

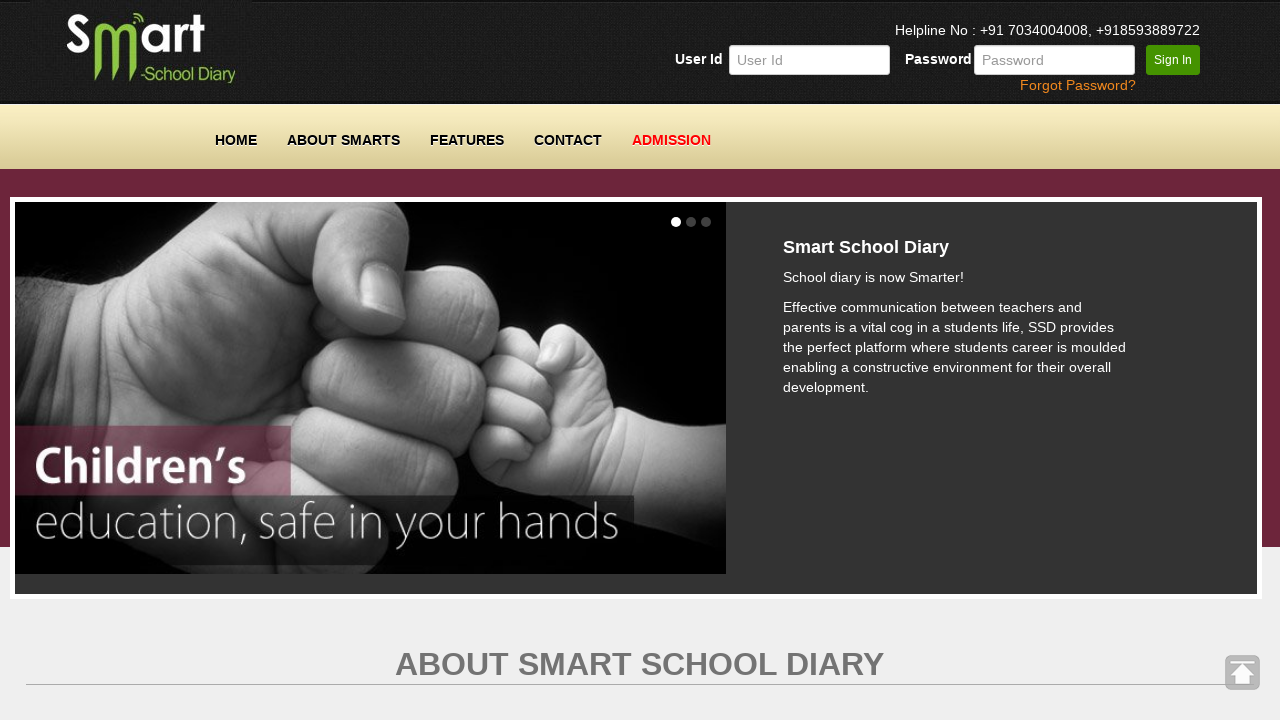

Navigated to https://ssdiary.com
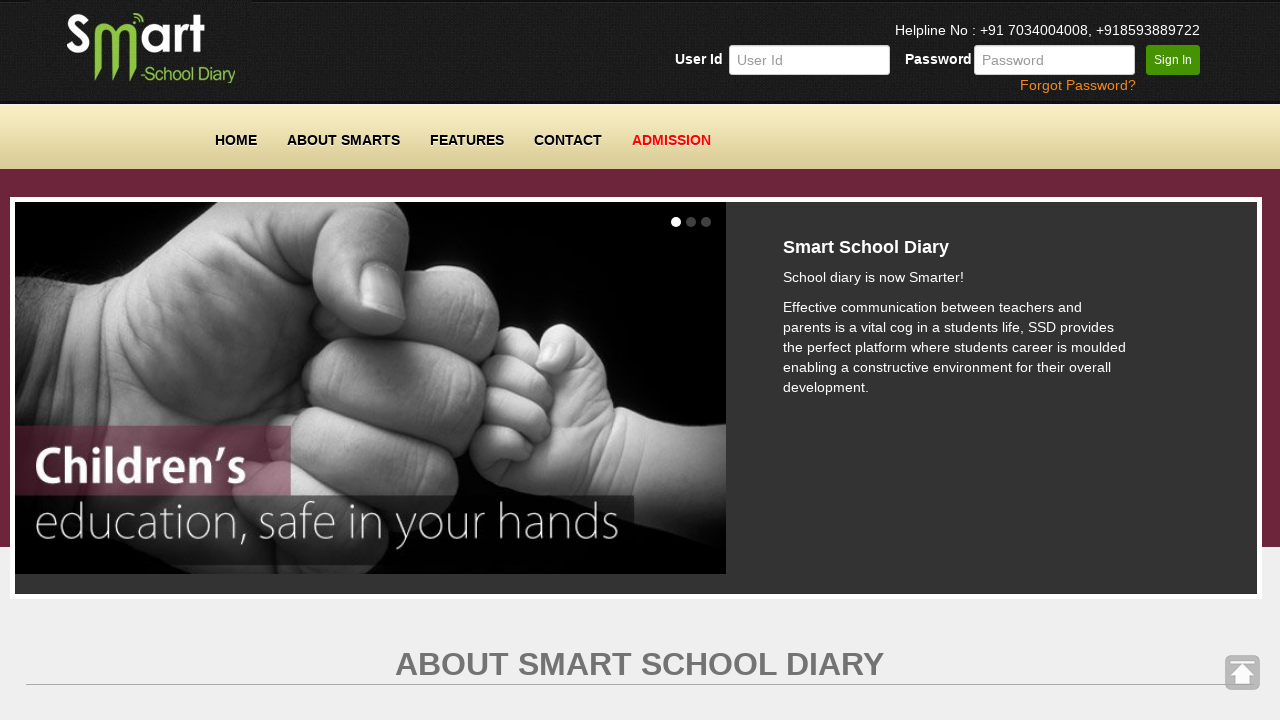

Page fully loaded - networkidle state reached
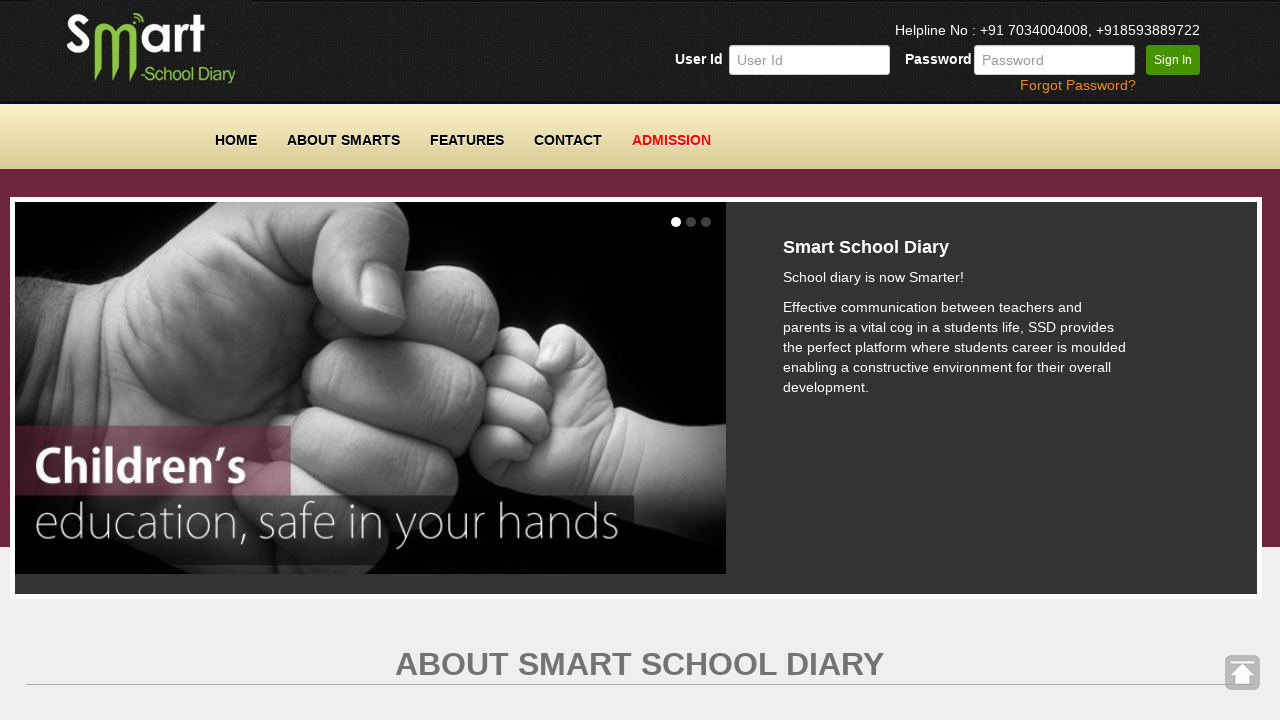

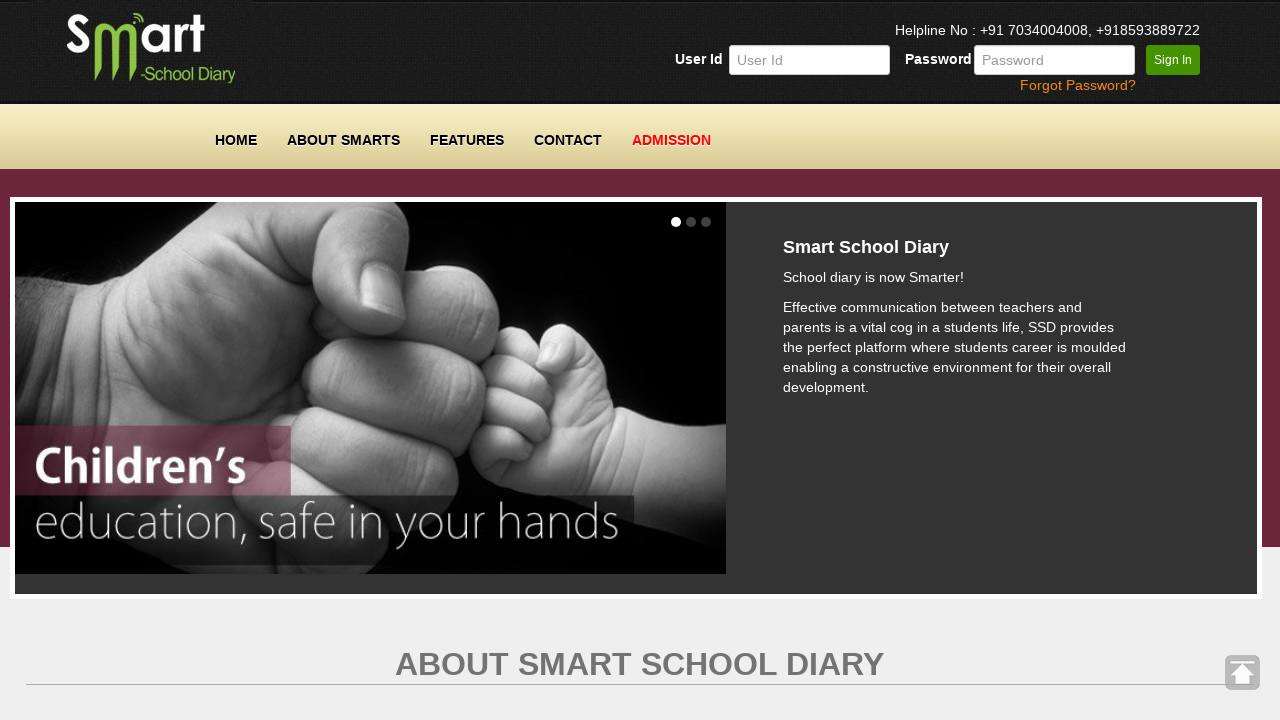